Tests browser navigation functionality by visiting multiple websites and using back/forward navigation controls to verify browser history navigation works correctly.

Starting URL: https://coderslab.pl/pl

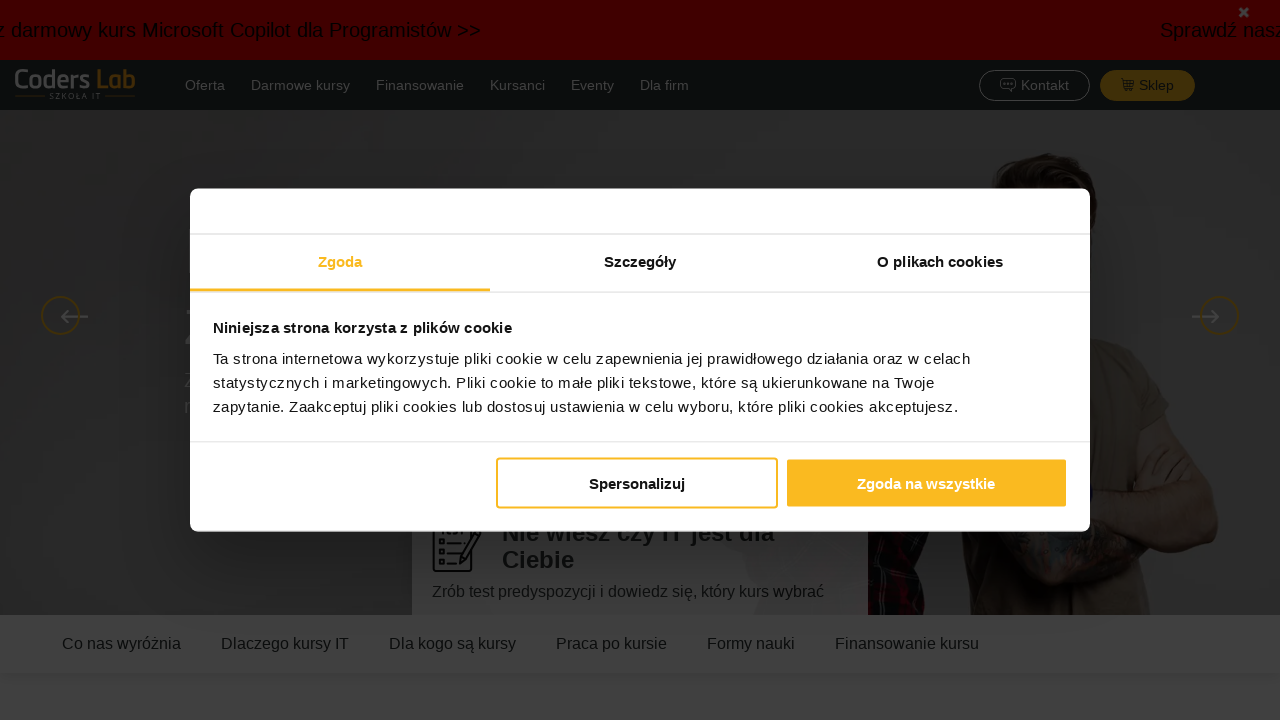

Navigated to mystore testlab page
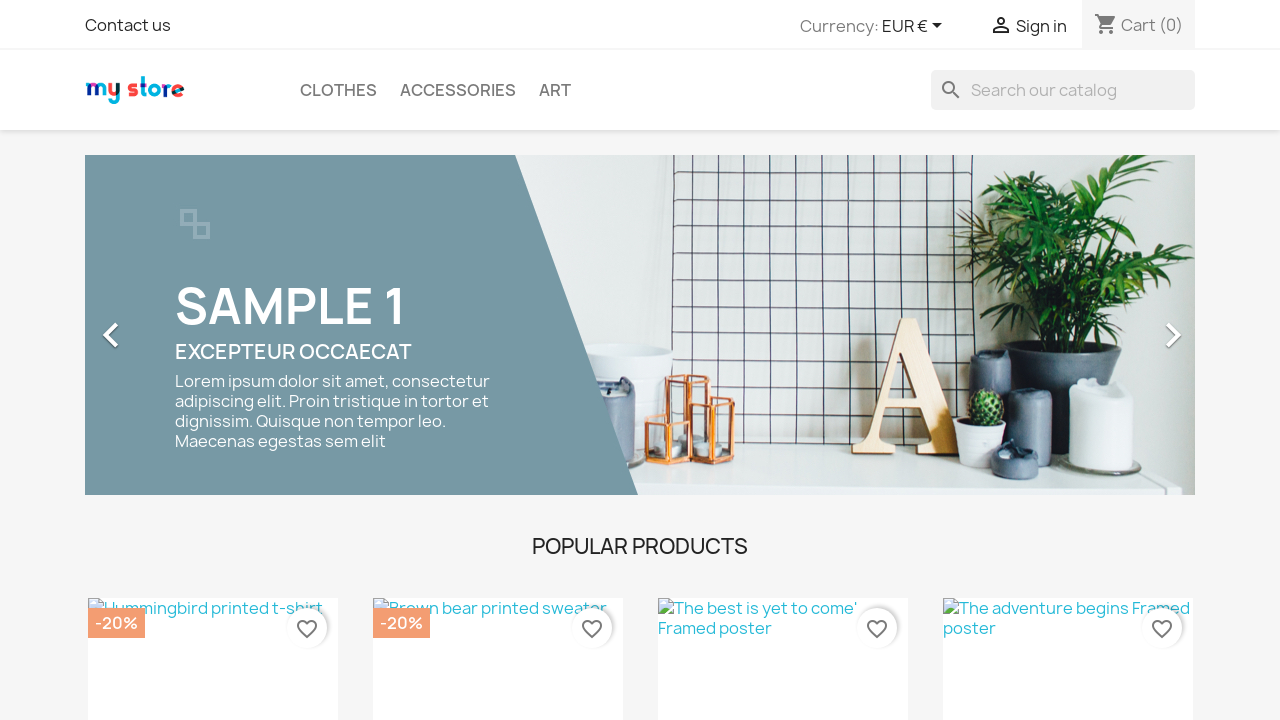

Navigated back to previous page (coderslab.pl)
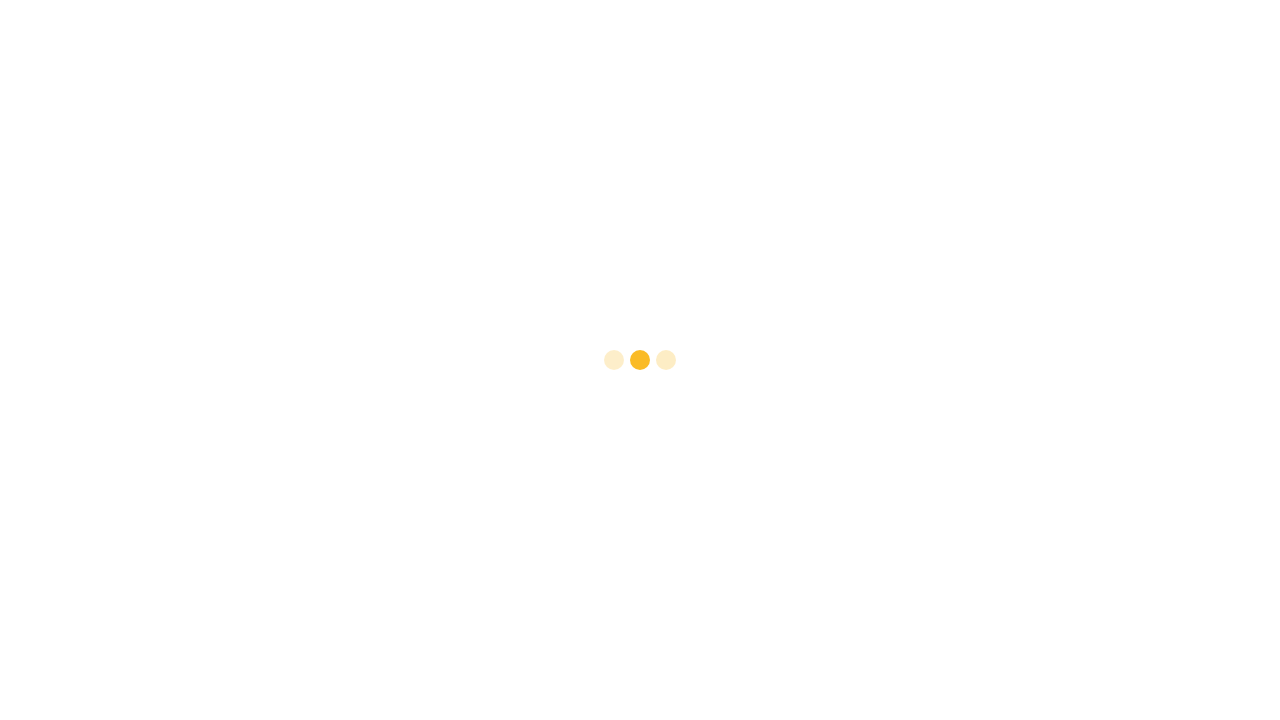

Navigated forward to mystore page
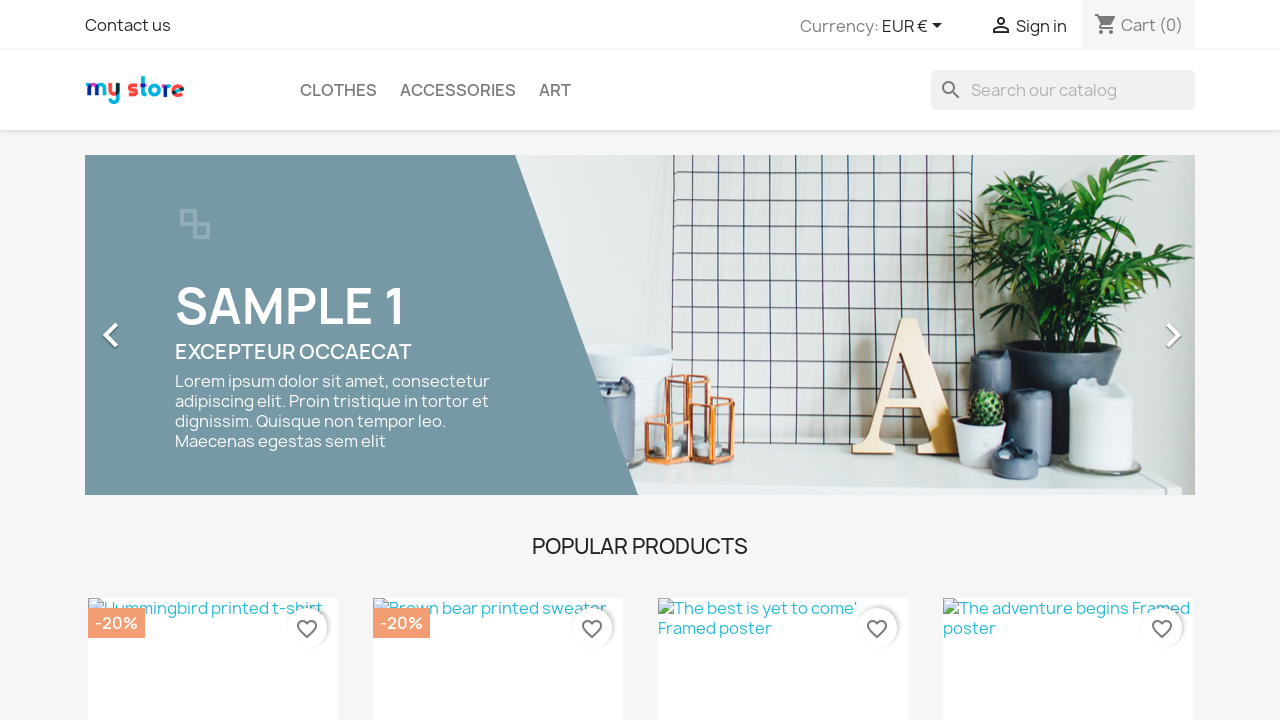

Navigated to hotel testlab page
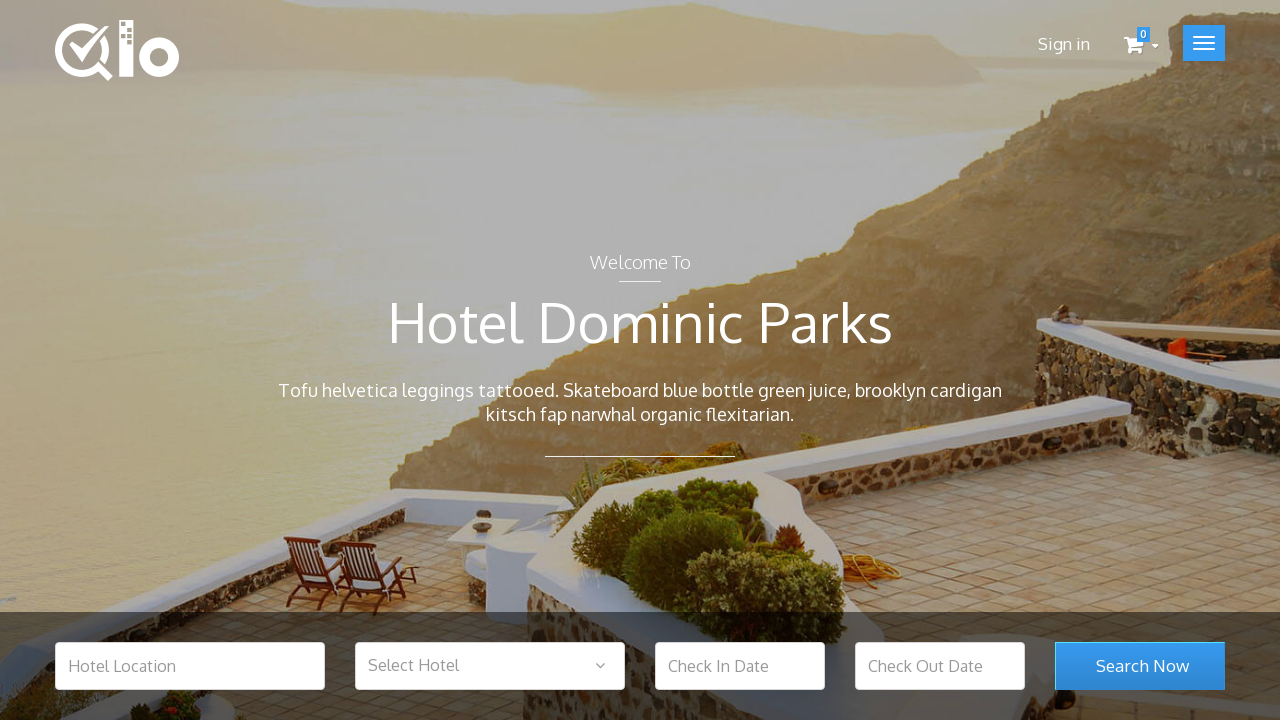

Navigated back to previous page
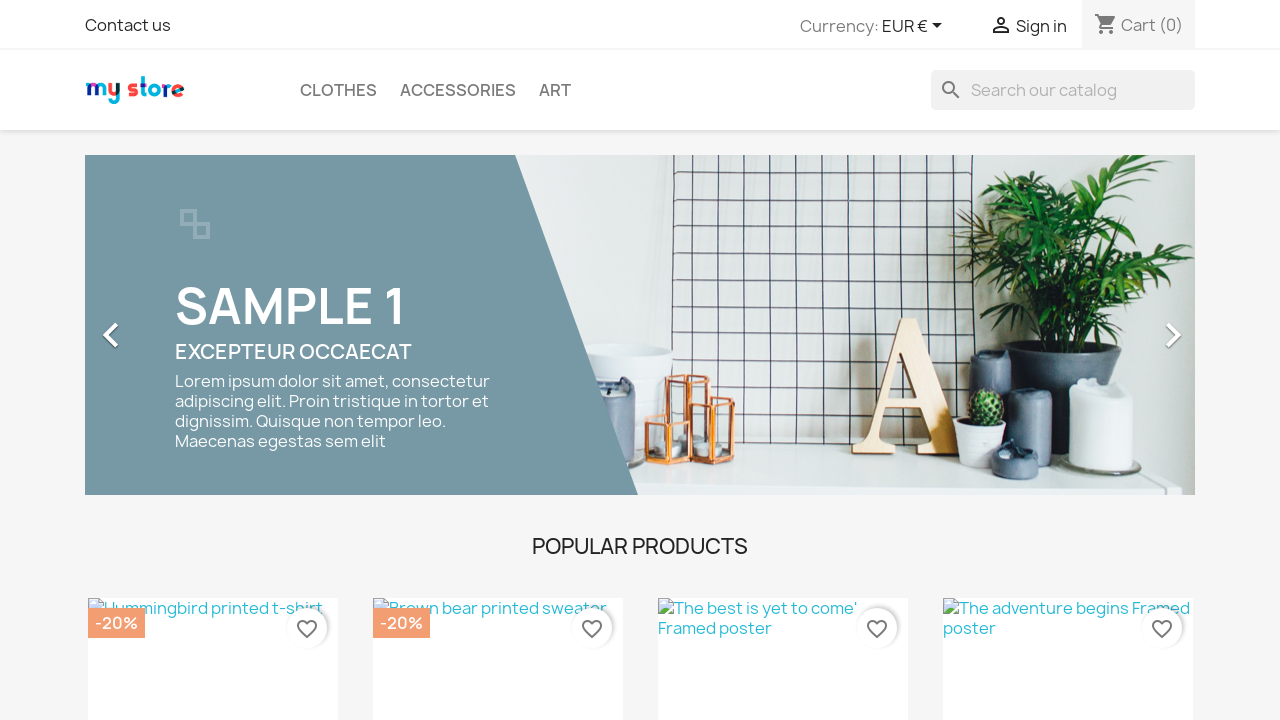

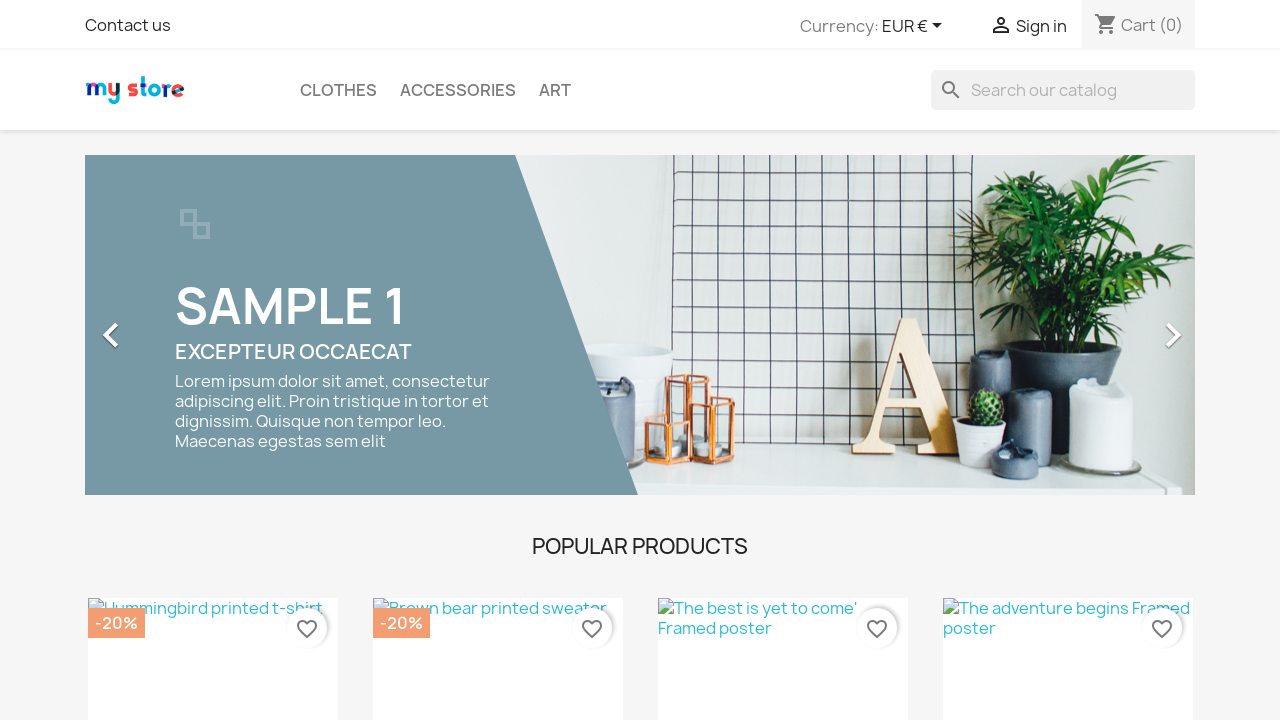